Tests opting out of A/B tests by adding an Optimizely opt-out cookie after visiting the page, then refreshing to verify the page shows "No A/B Test" heading.

Starting URL: http://the-internet.herokuapp.com/abtest

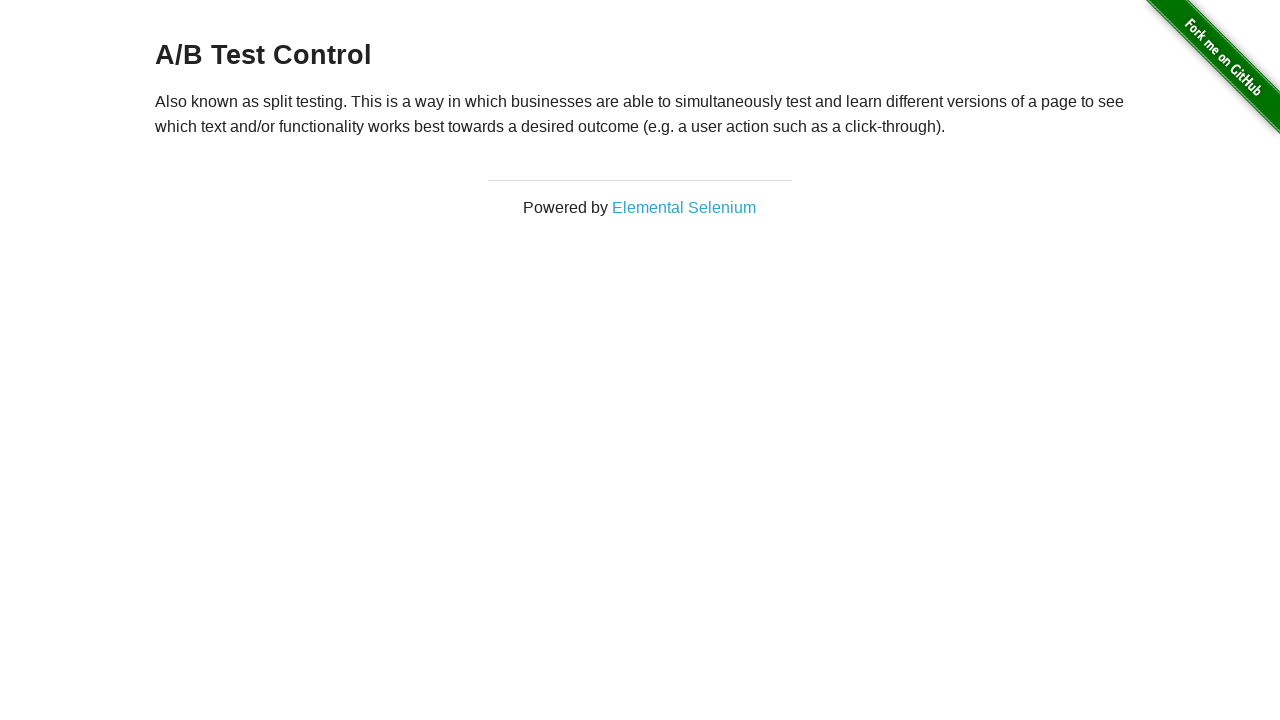

Retrieved initial heading text from page
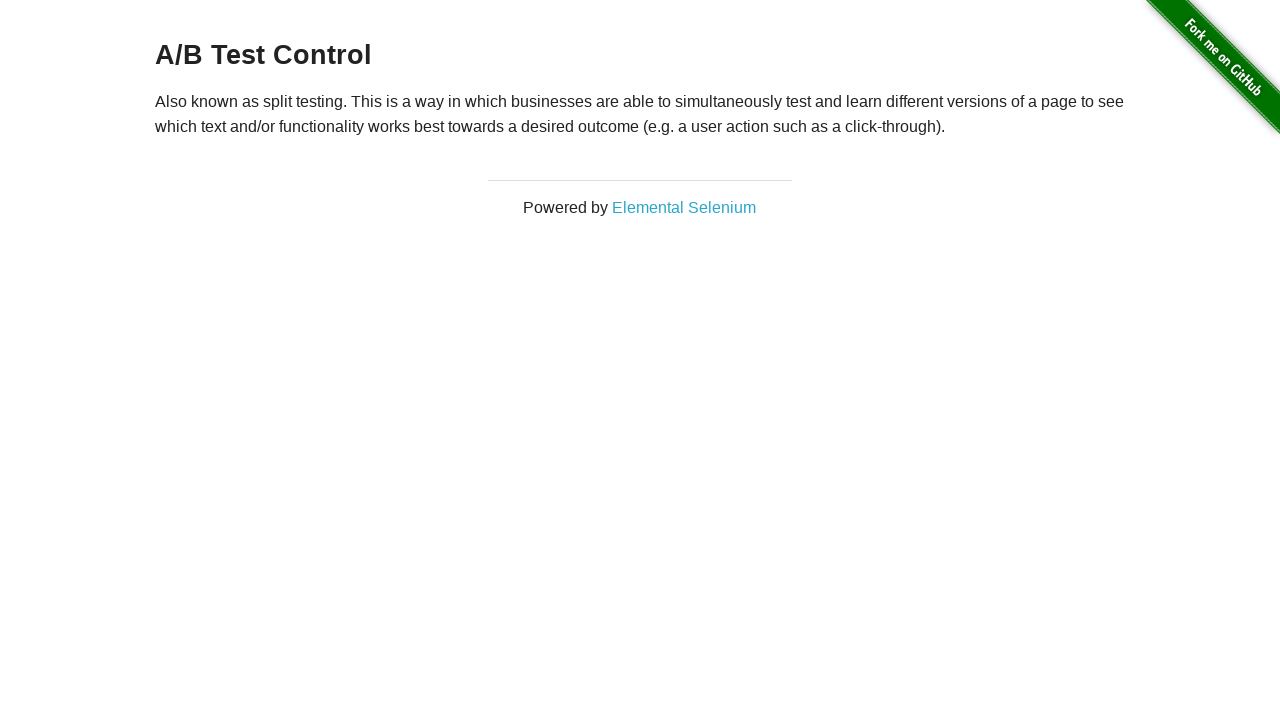

Verified initial heading starts with 'A/B Test'
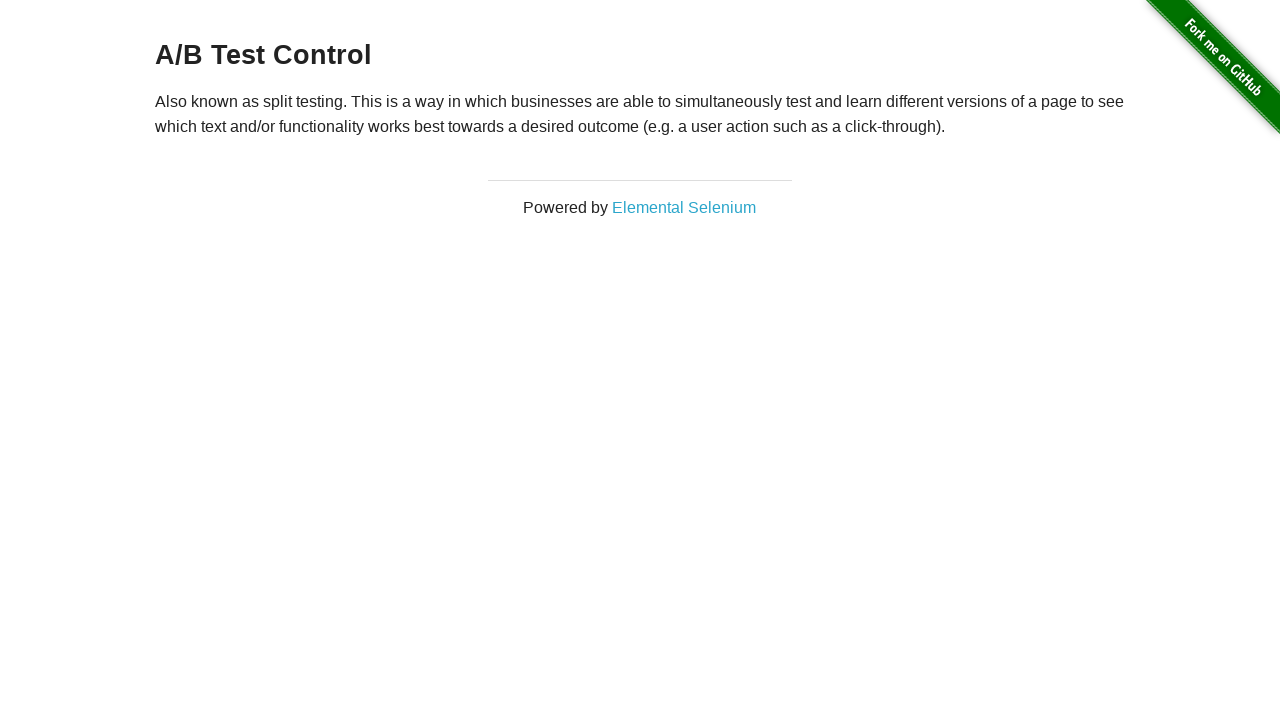

Added Optimizely opt-out cookie
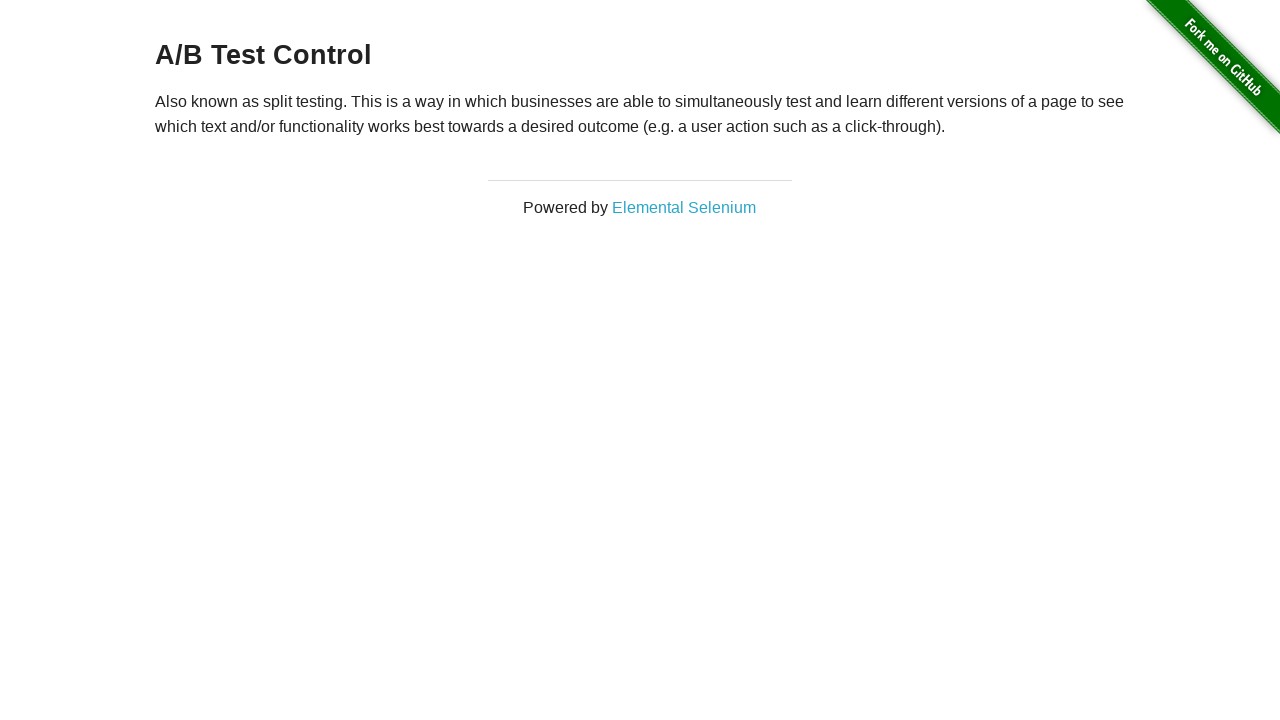

Reloaded page after adding opt-out cookie
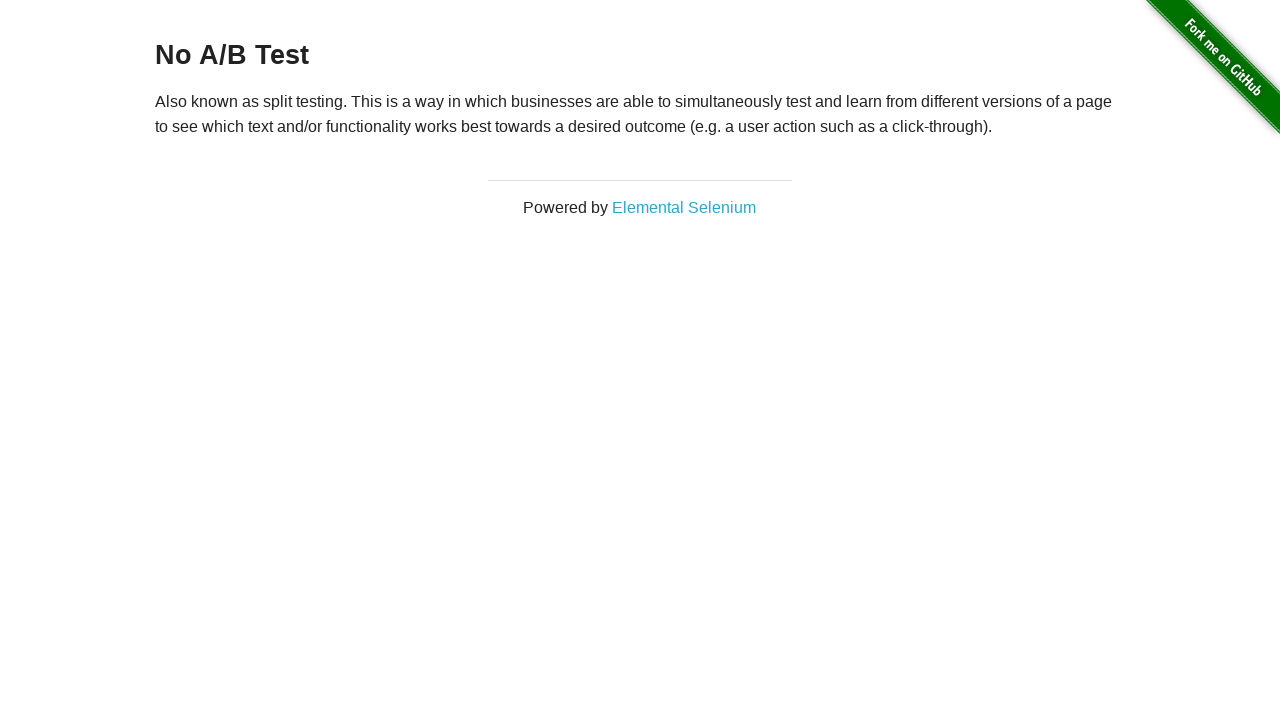

Retrieved heading text after page reload
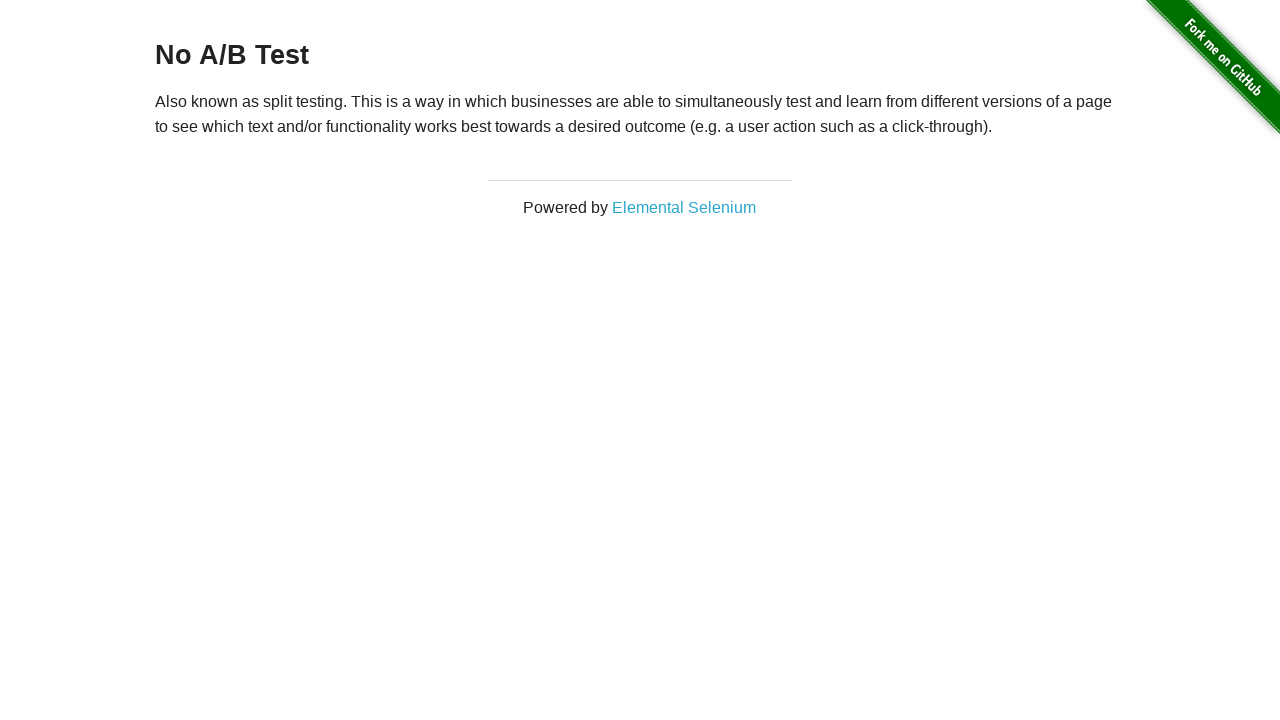

Verified heading text is 'No A/B Test' - opt-out successful
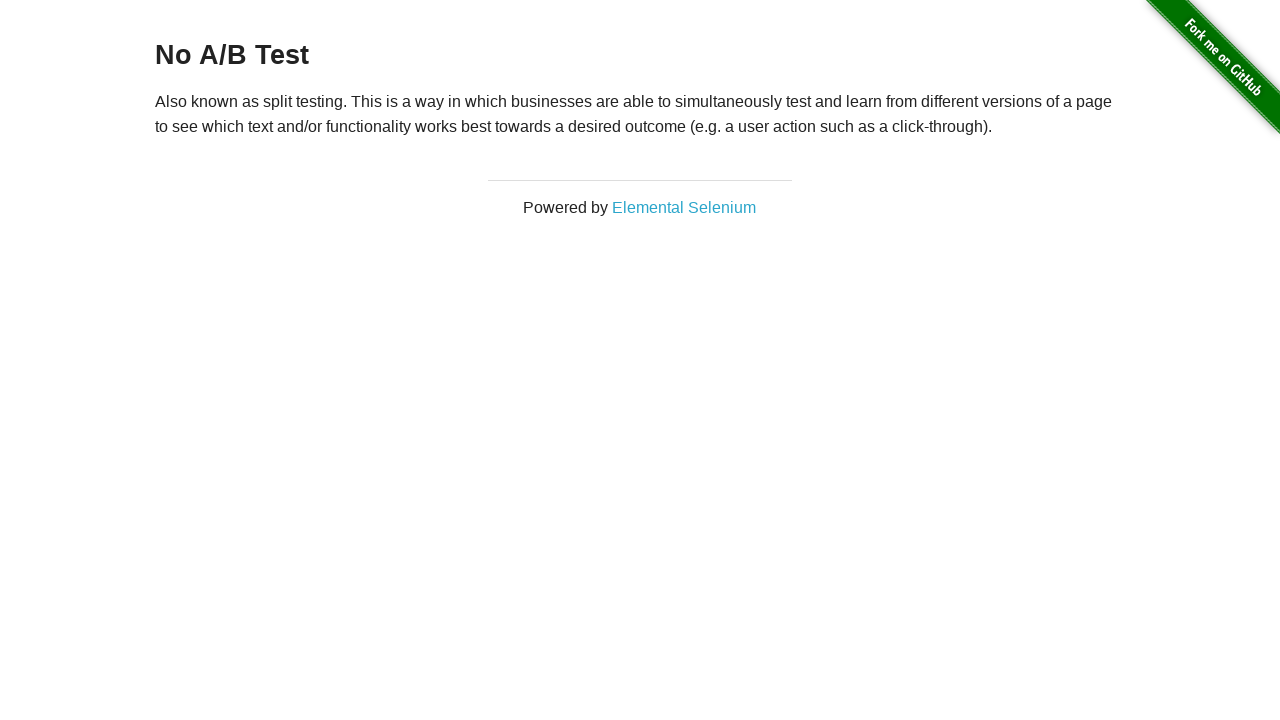

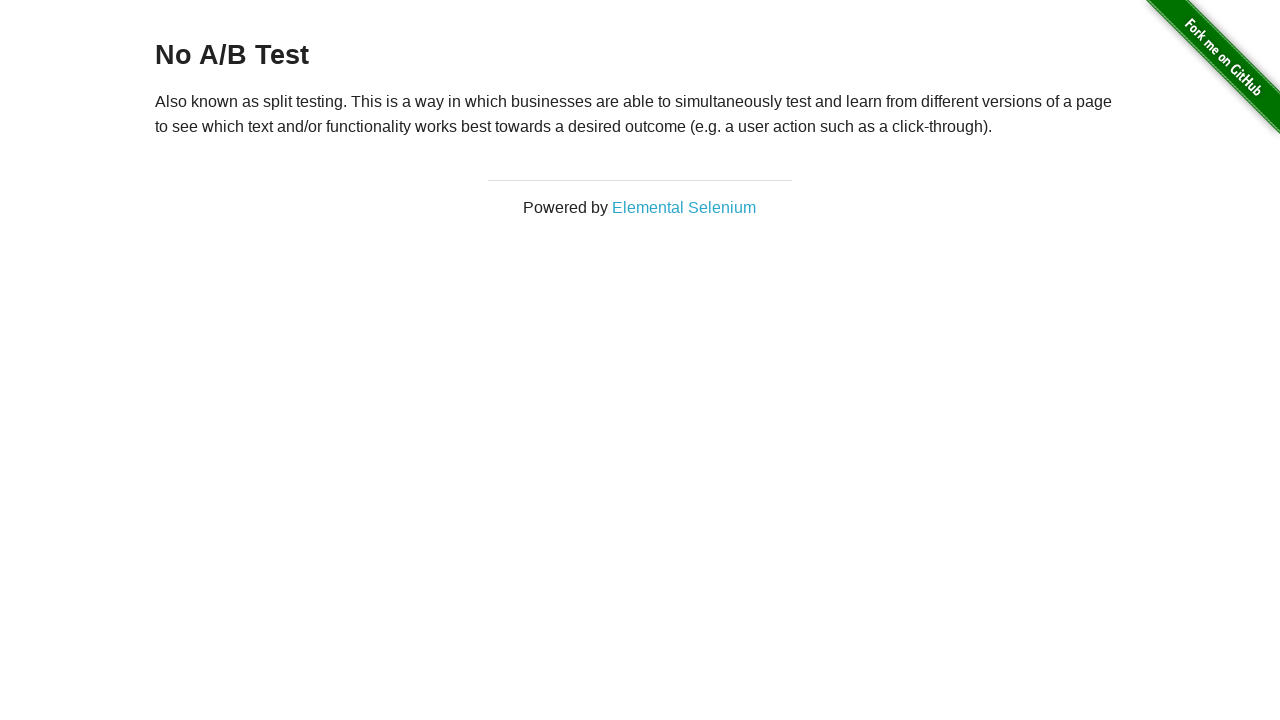